Tests jQuery UI selectable demo by clicking on an item in the iframe and then navigating to the Download page

Starting URL: http://jqueryui.com/selectable/

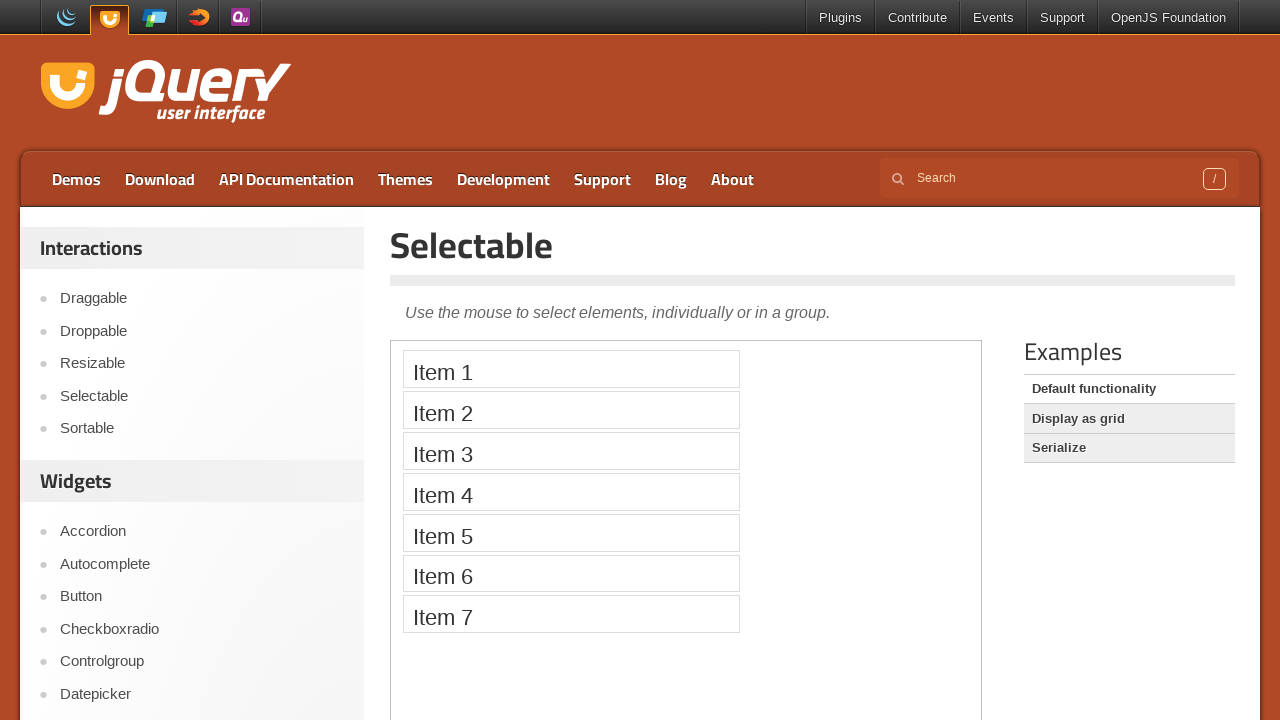

Located demo iframe
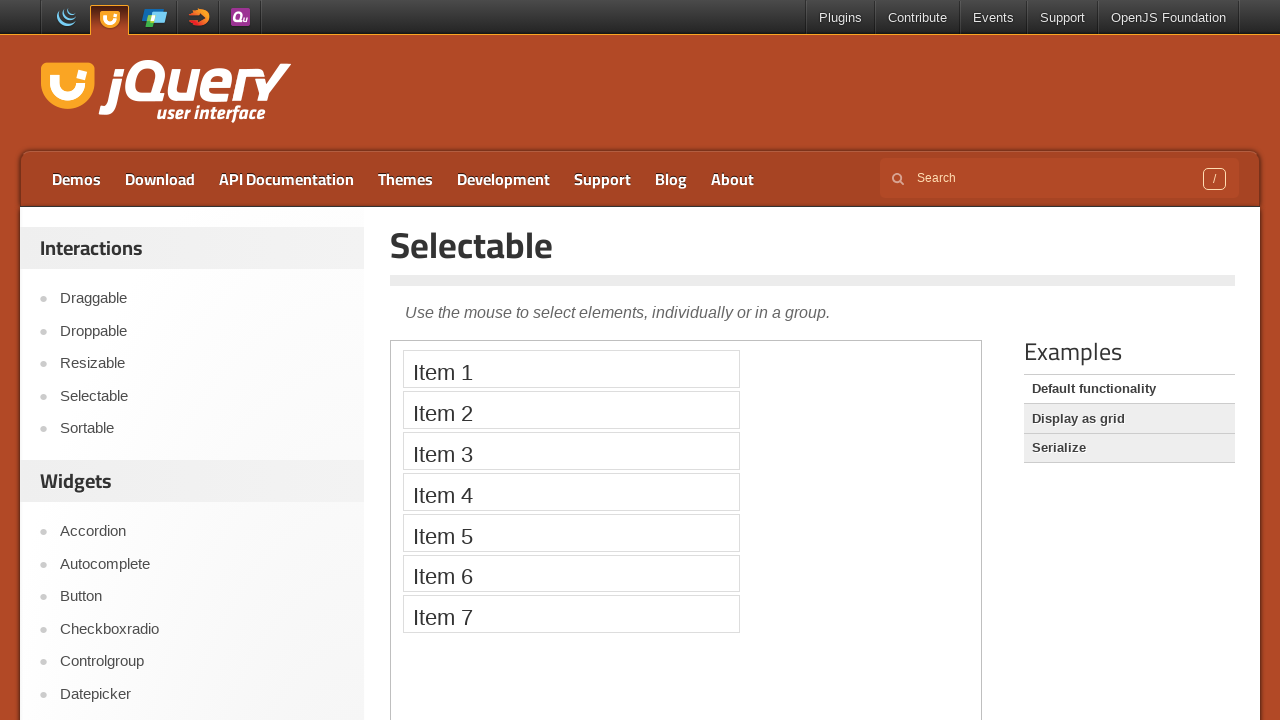

Clicked on the third selectable item in jQuery UI demo at (571, 451) on .demo-frame >> internal:control=enter-frame >> xpath=//ol[@id='selectable']/li[3
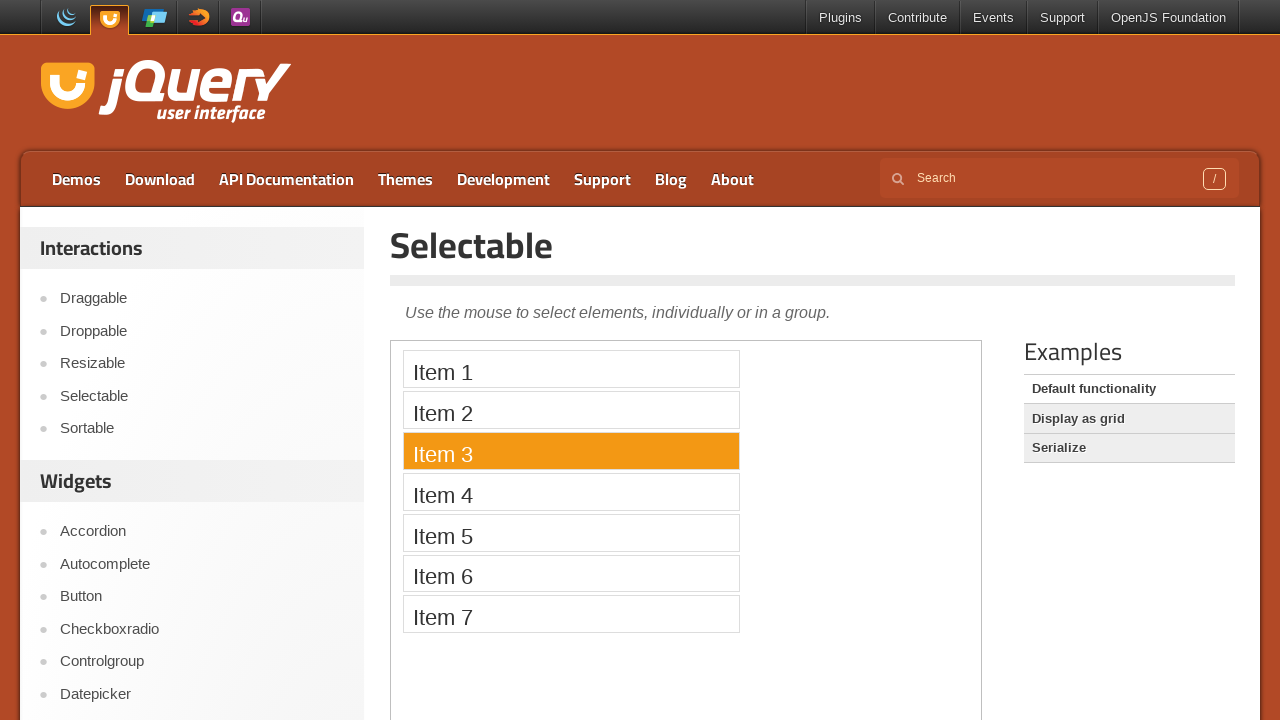

Clicked Download link to navigate to Download page at (160, 179) on a:has-text('Download')
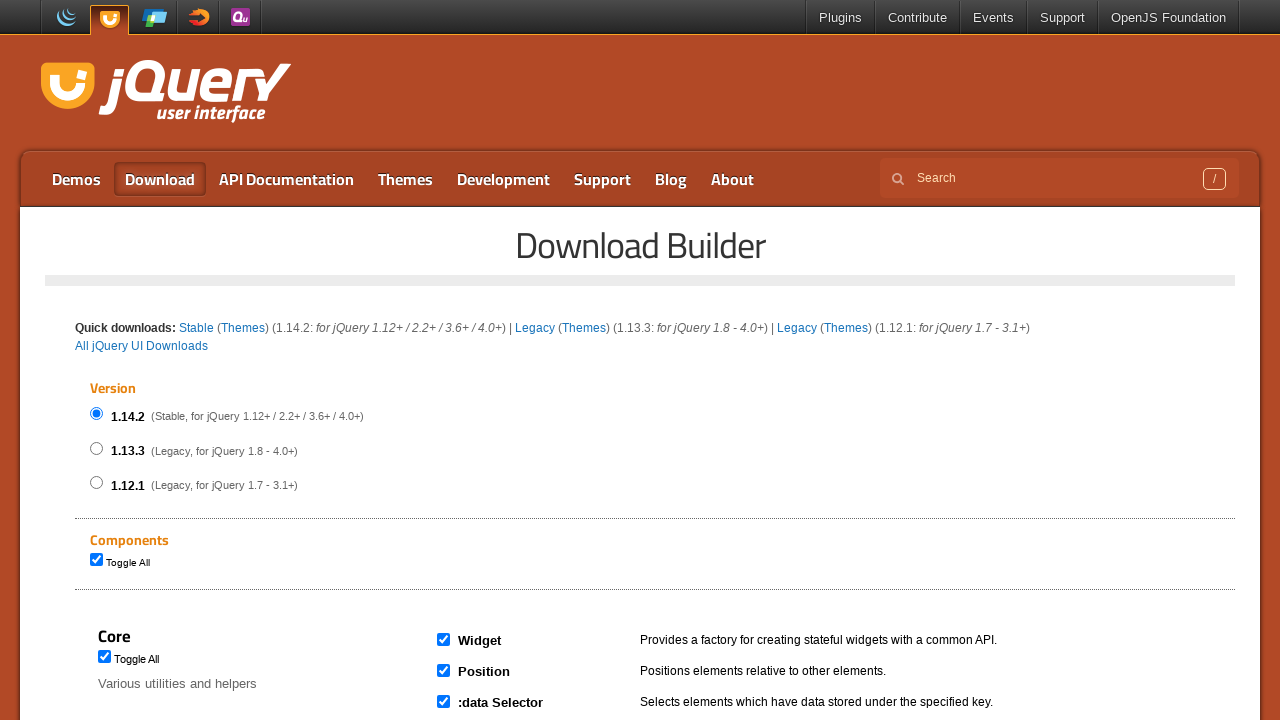

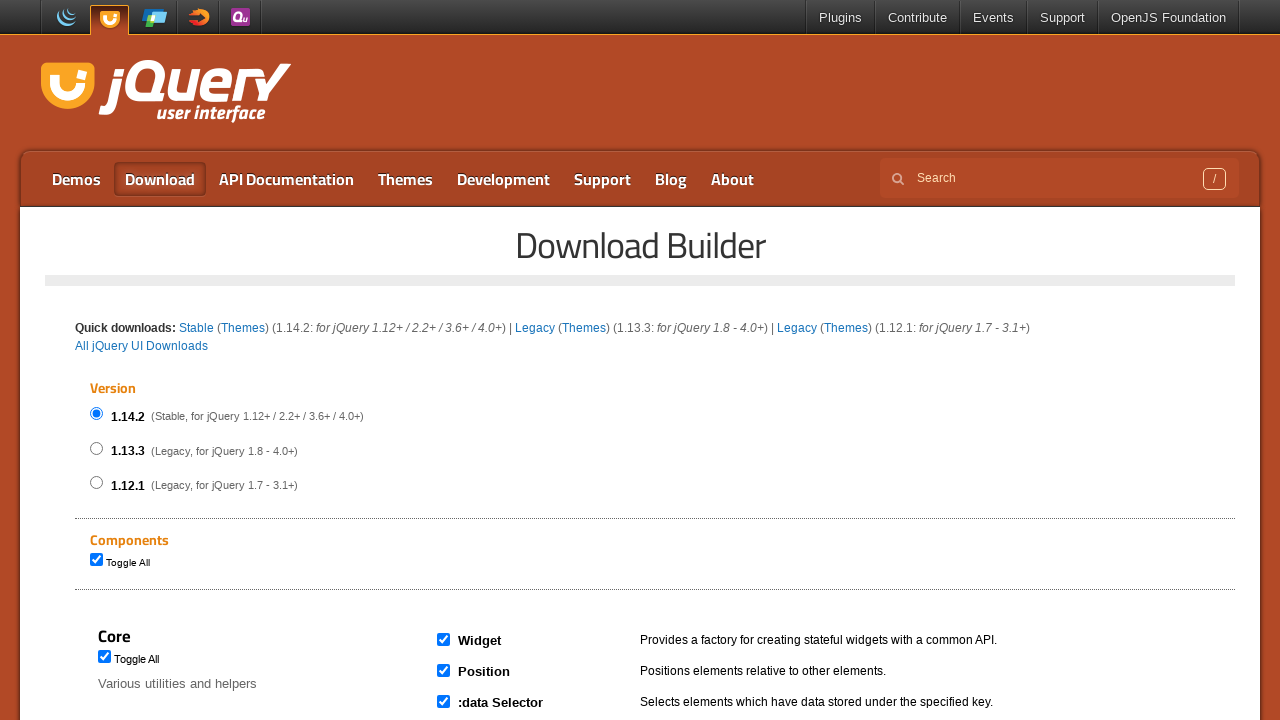